Tests drag and drop functionality by dragging an element from one position and dropping it onto a target drop zone within an iframe

Starting URL: https://jqueryui.com/droppable/

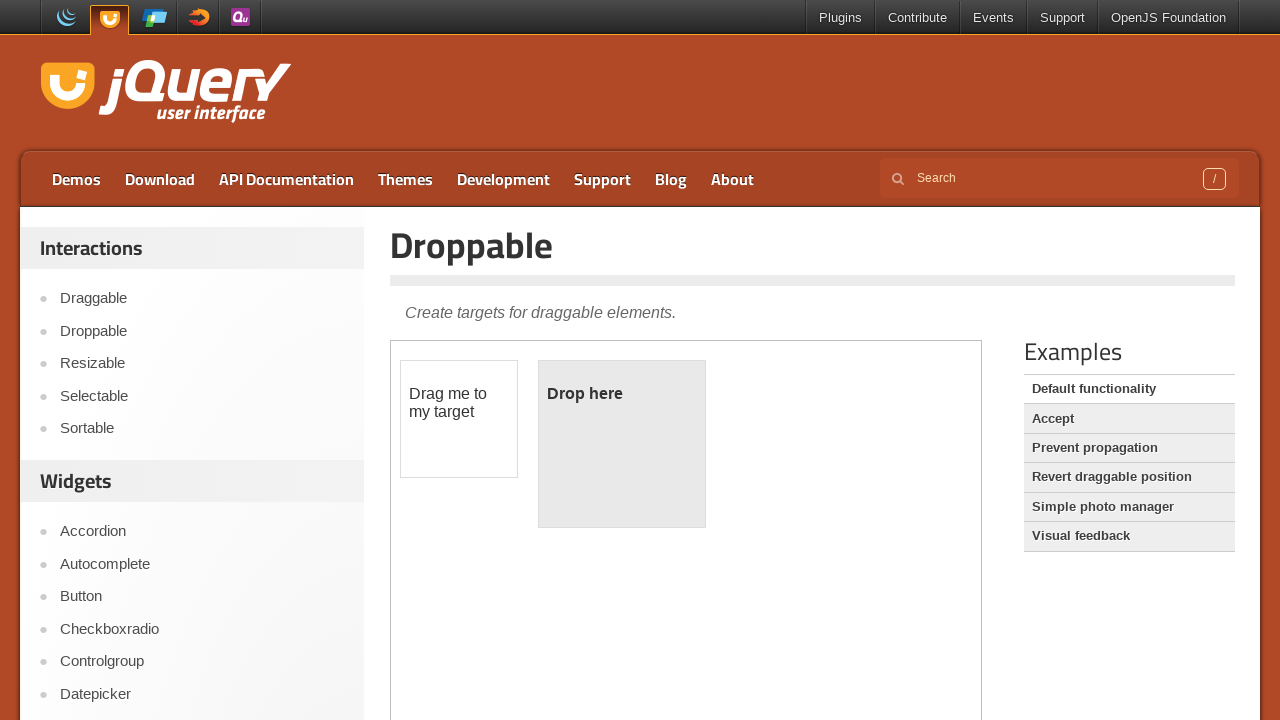

Navigated to jQuery UI droppable demo page
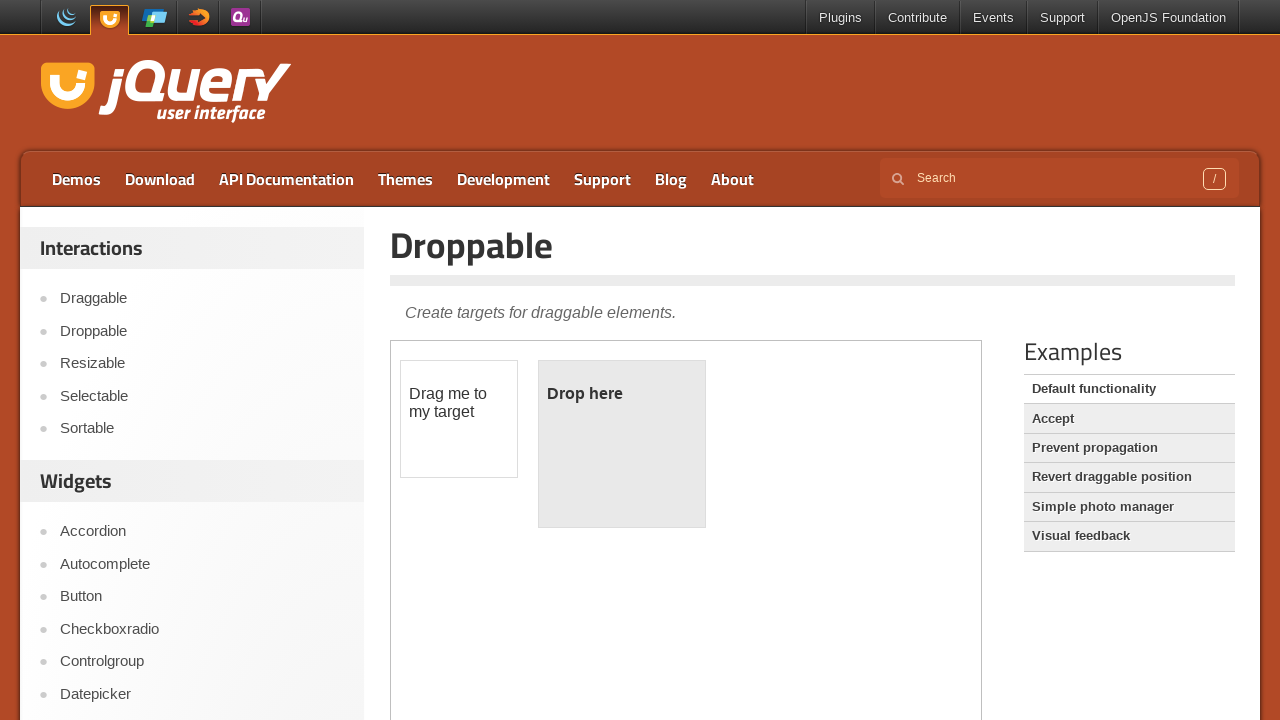

Located the demo iframe
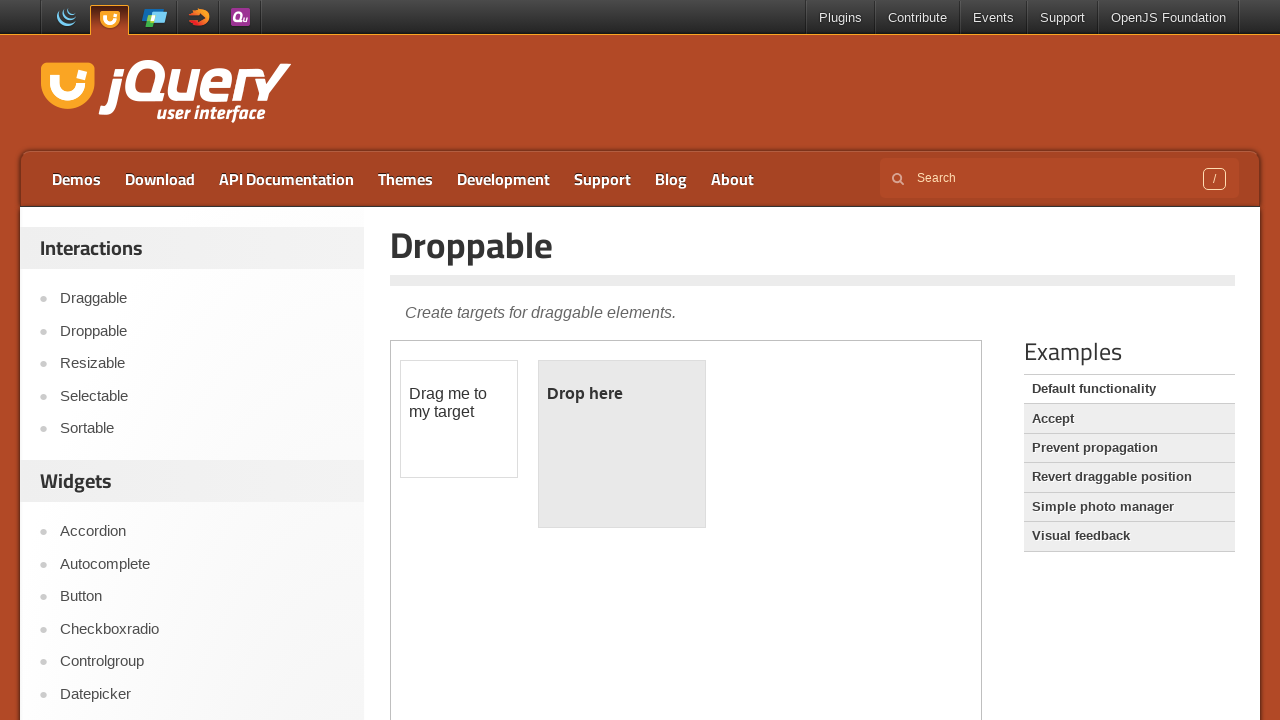

Located the draggable element
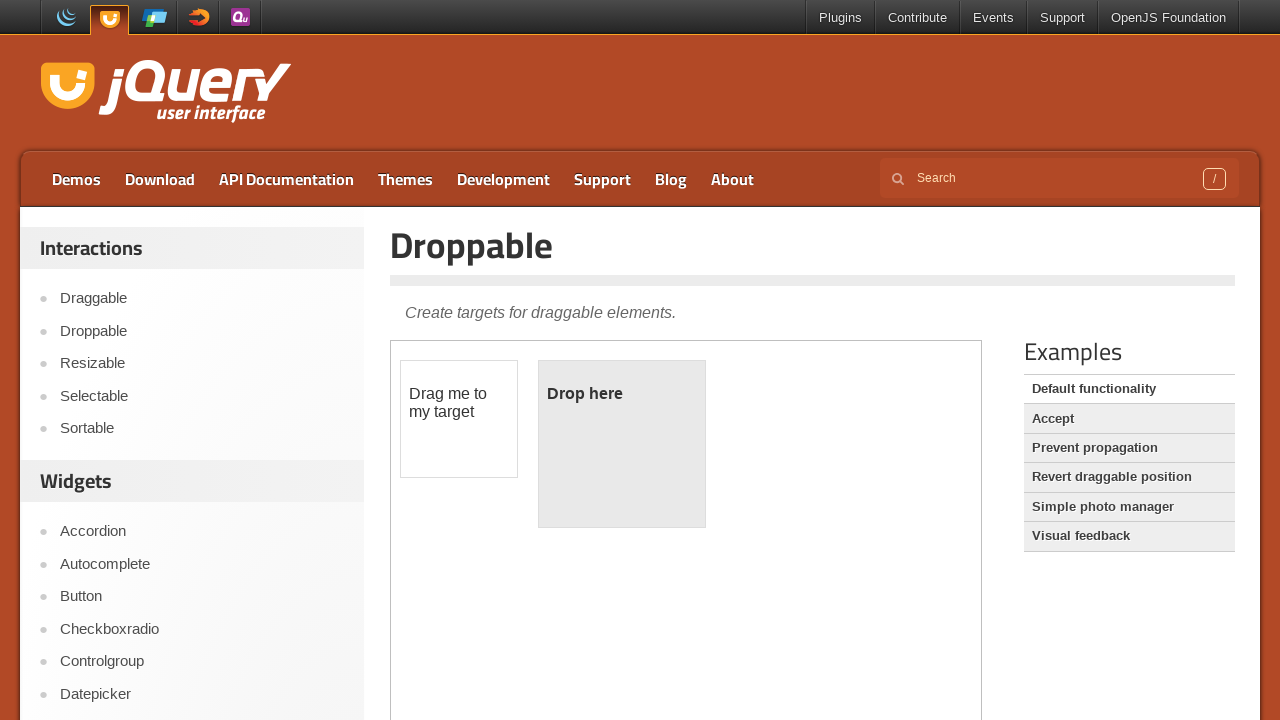

Located the droppable target zone
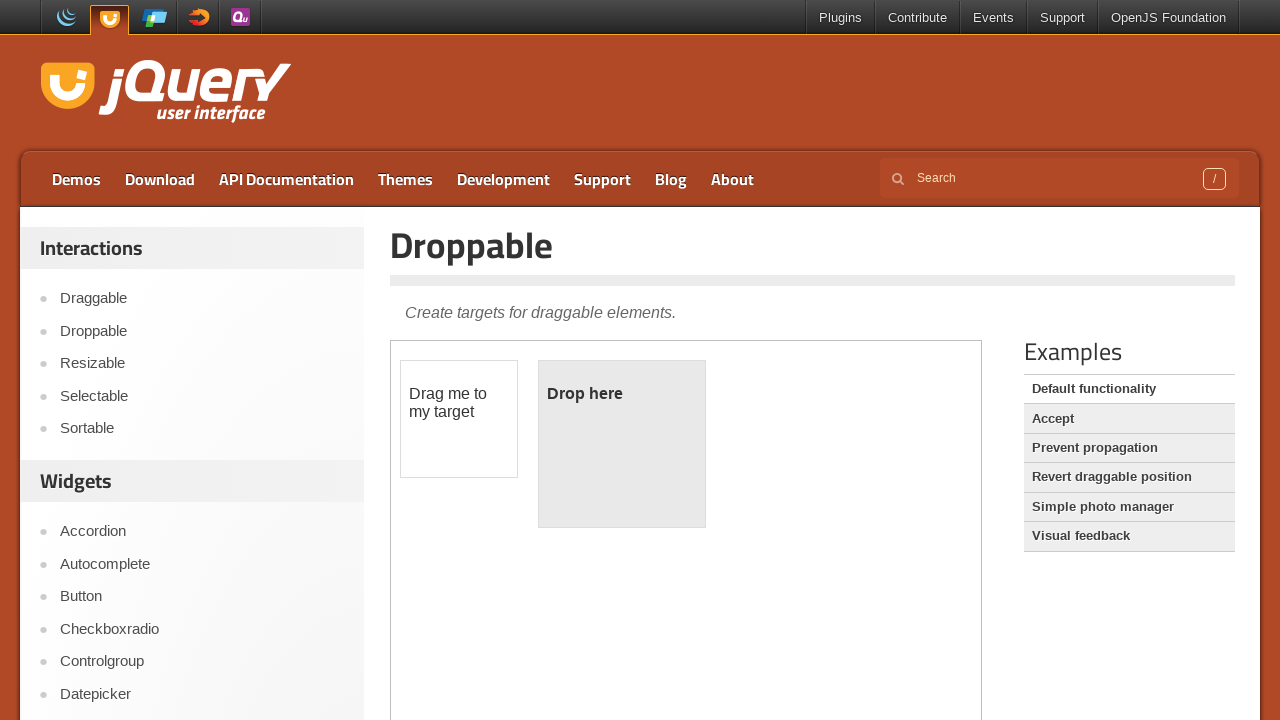

Dragged element from source and dropped it onto the target drop zone at (622, 444)
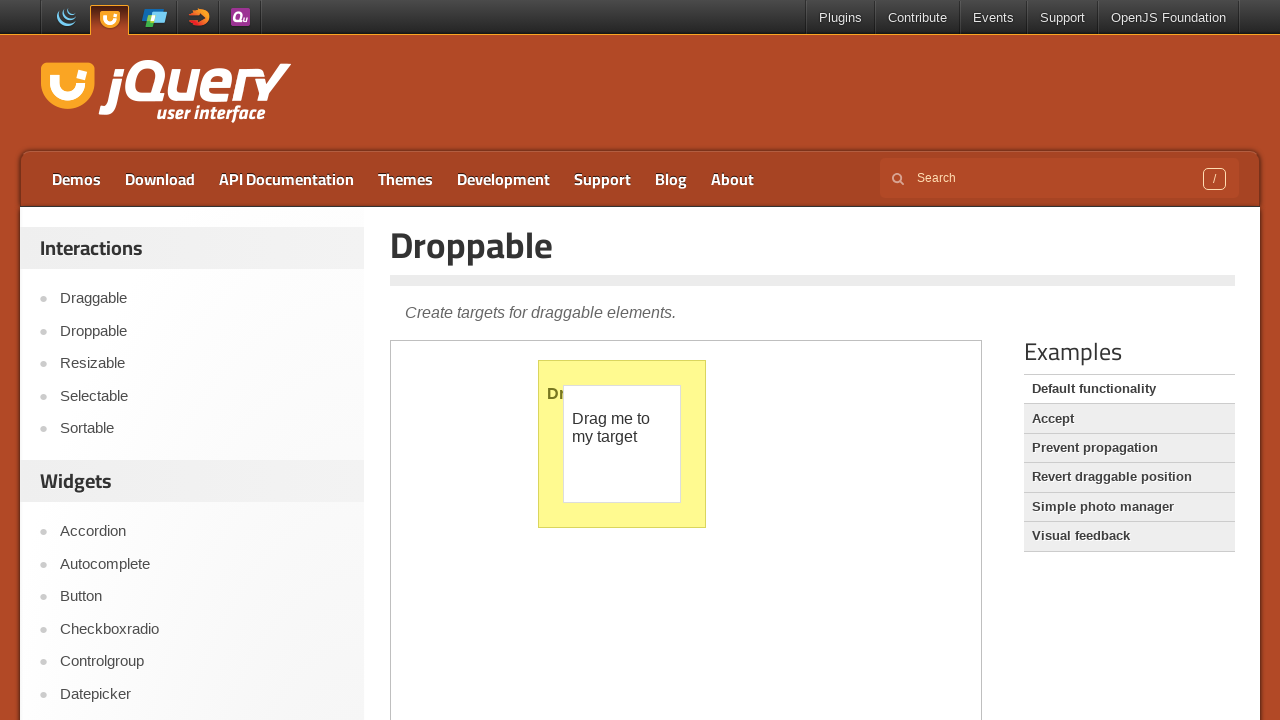

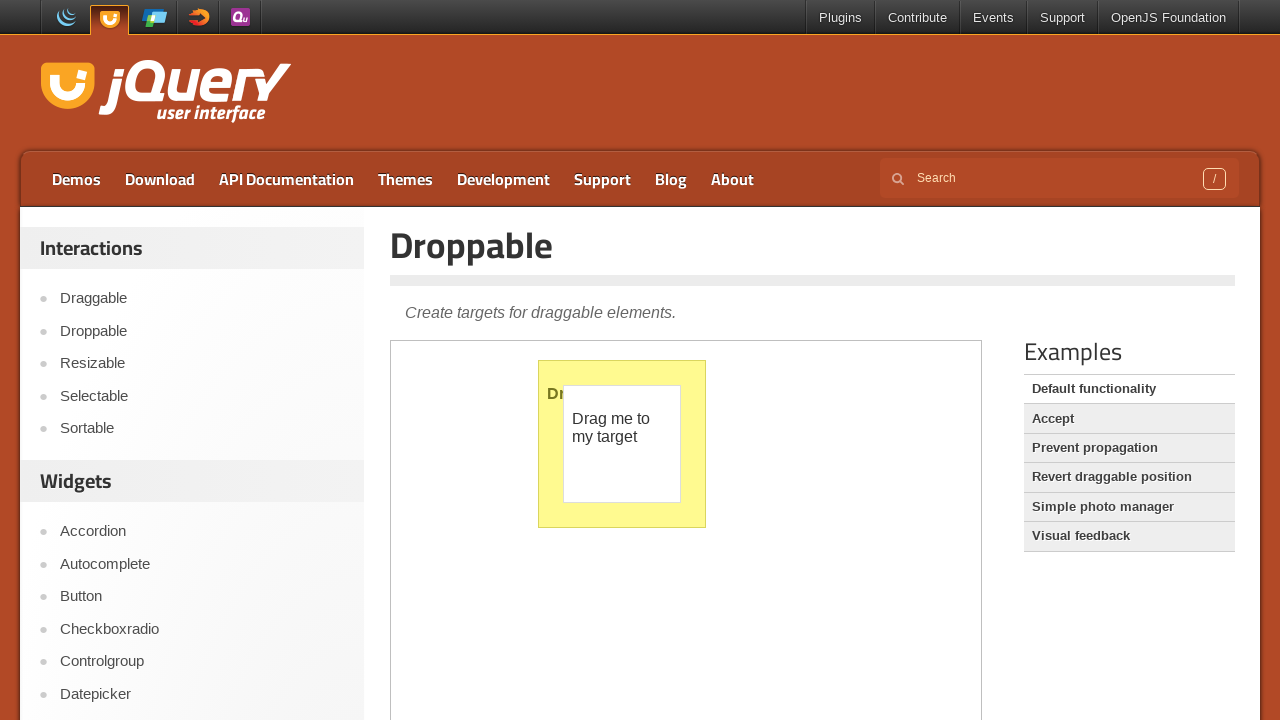